Tests navigation to My Account page from homepage by clicking the My Account link and verifying the page title and URL

Starting URL: https://cms.demo.katalon.com

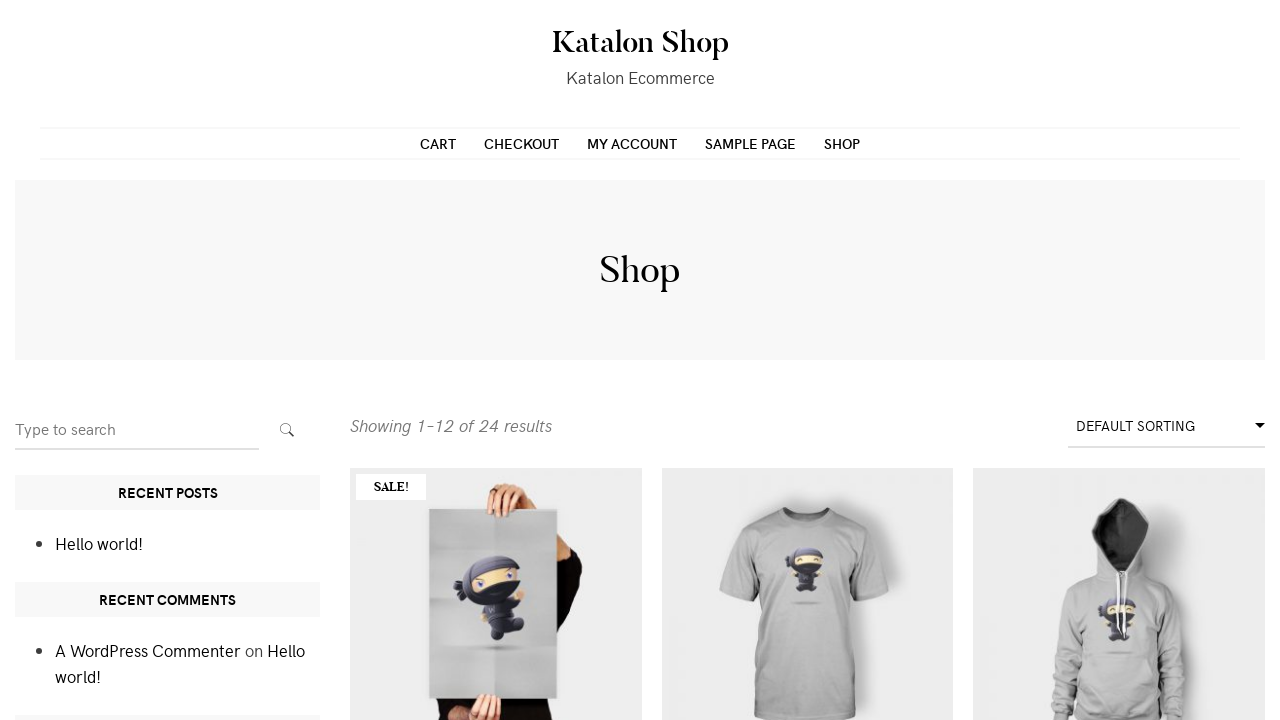

Clicked on My Account link in navigation at (632, 143) on xpath=//a[contains(@href, 'my')]
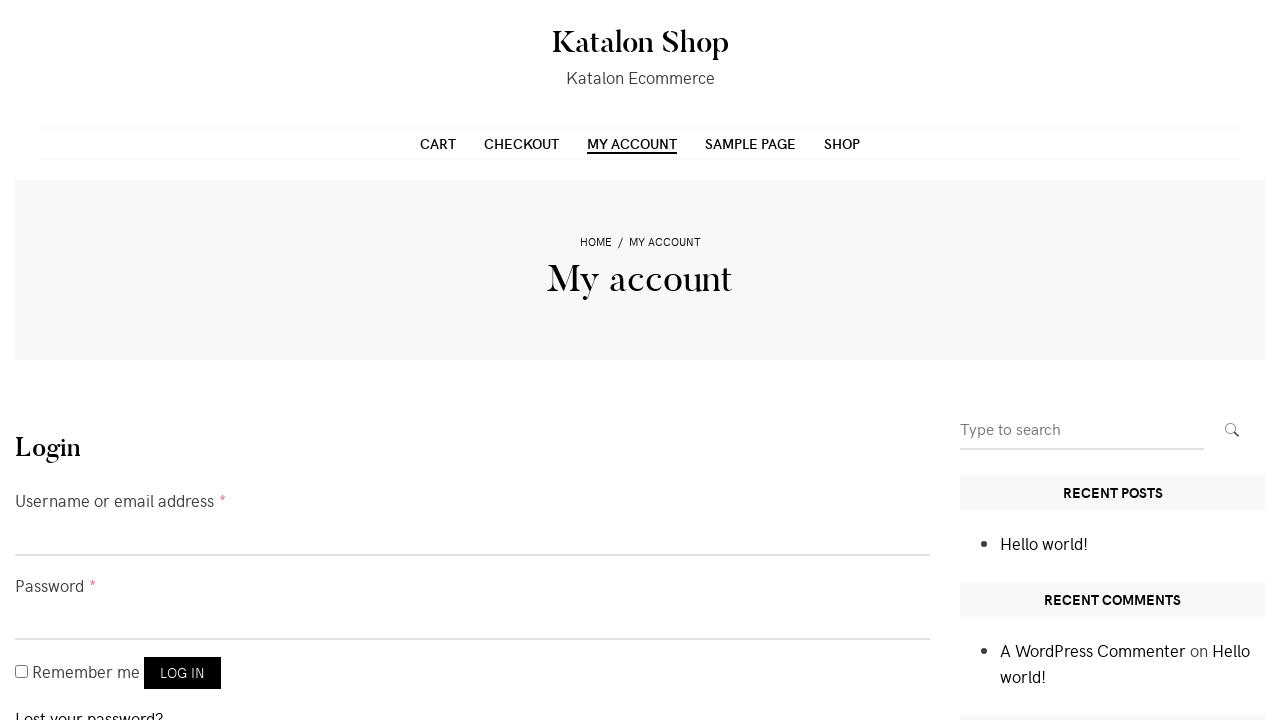

Waited for page to reach networkidle state
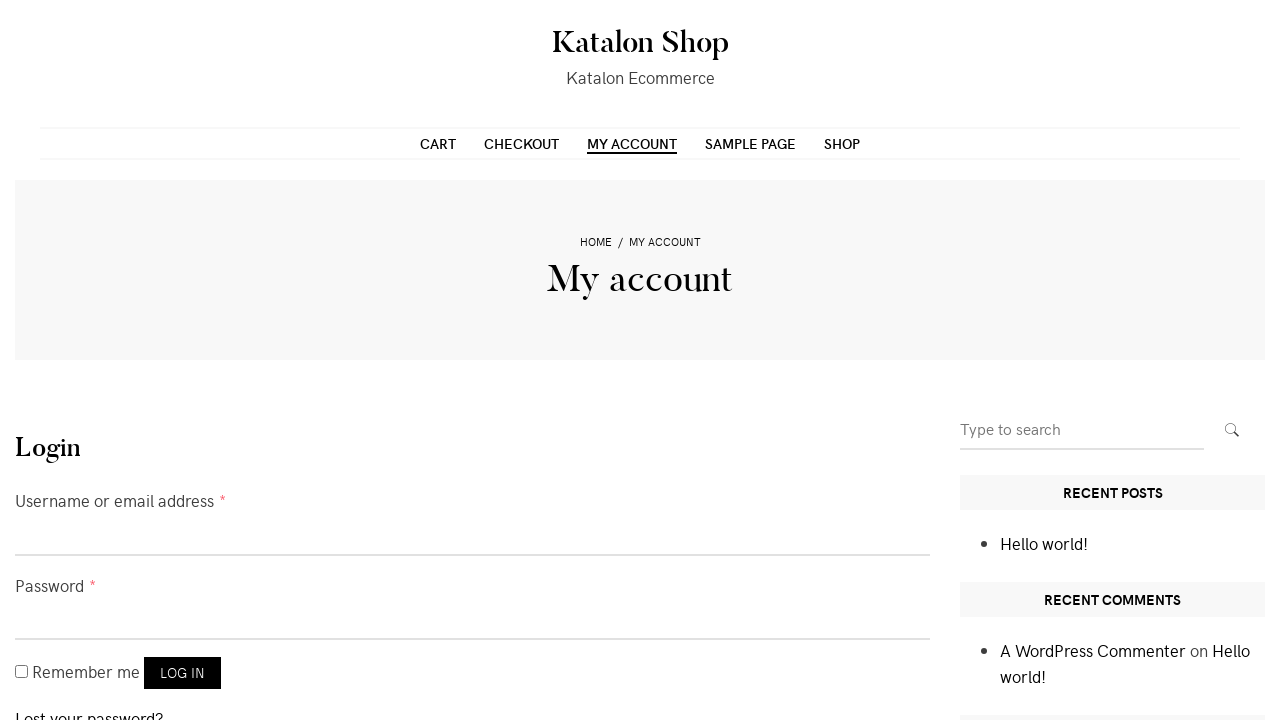

Verified page title is 'My account – Katalon Shop'
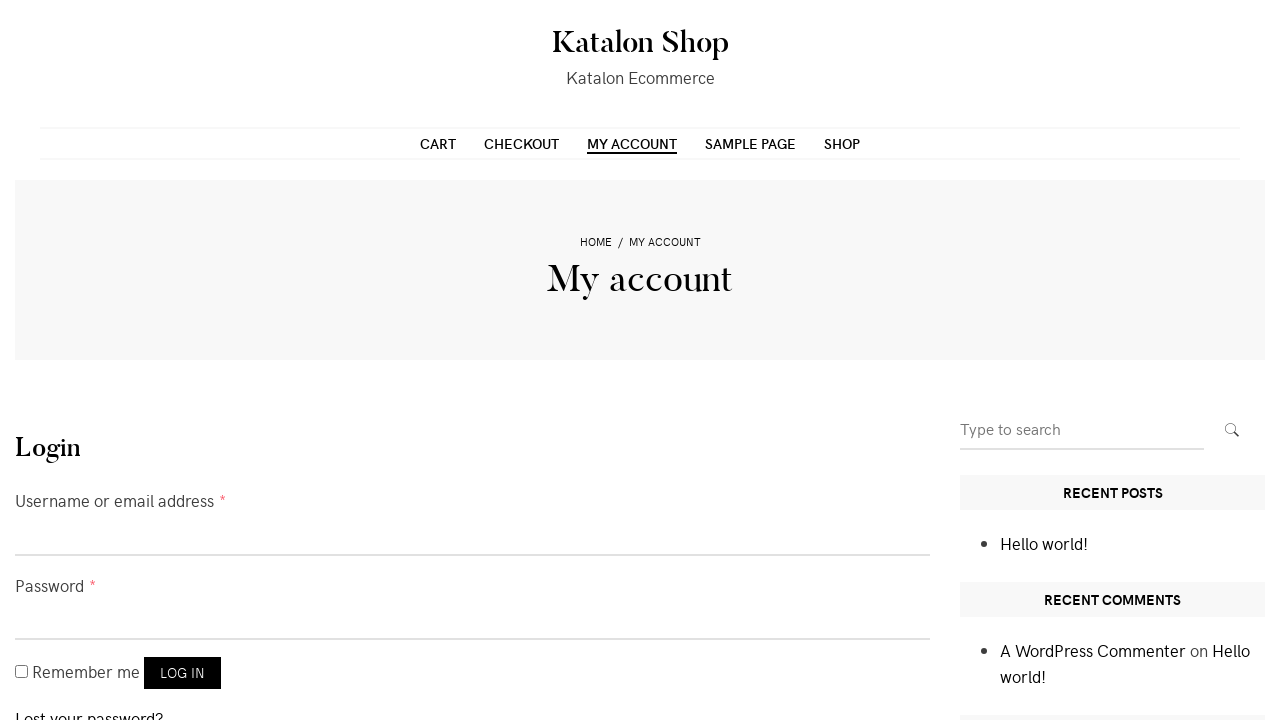

Verified URL contains '/my-account'
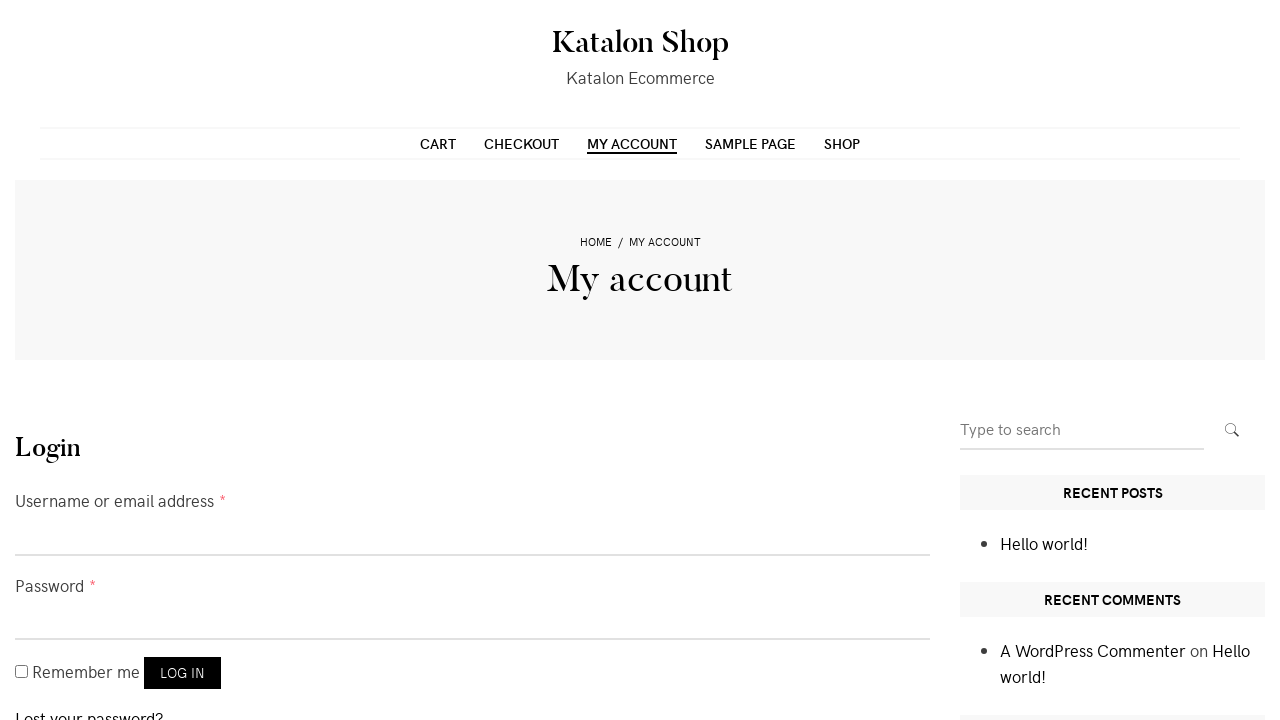

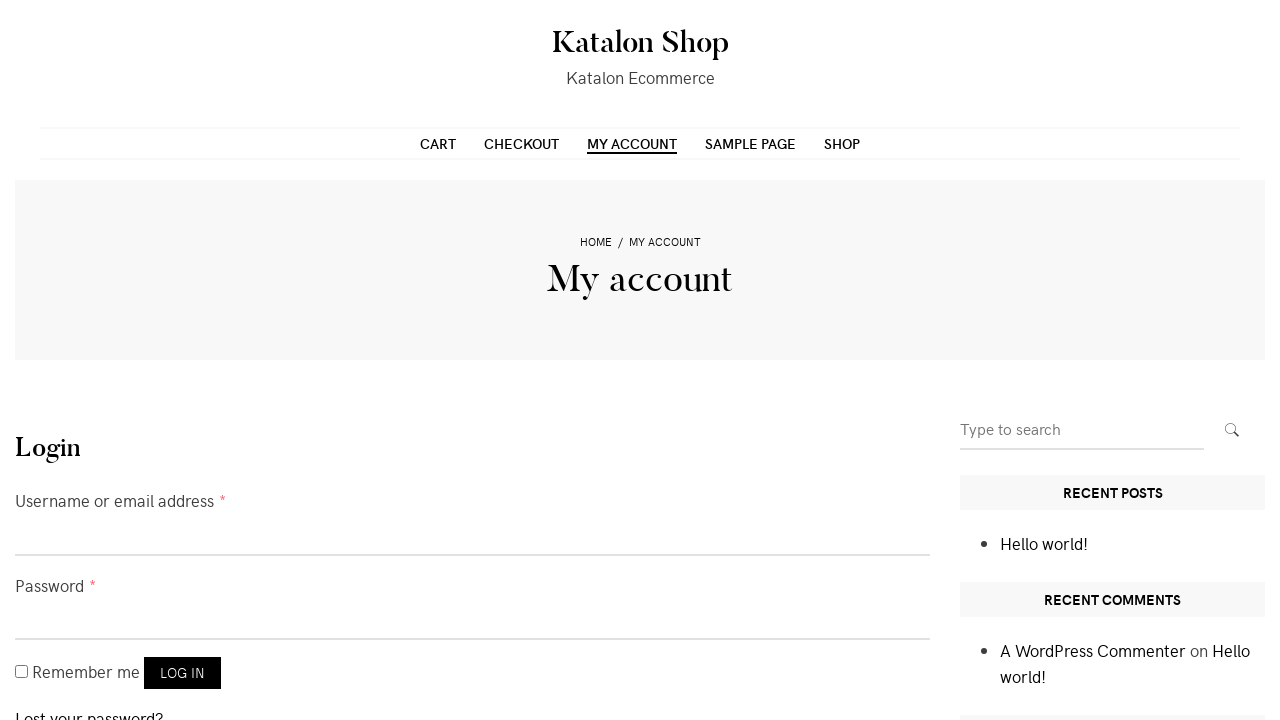